Tests the jQuery UI draggable functionality by dragging an element to a new position within an iframe

Starting URL: https://jqueryui.com/draggable/

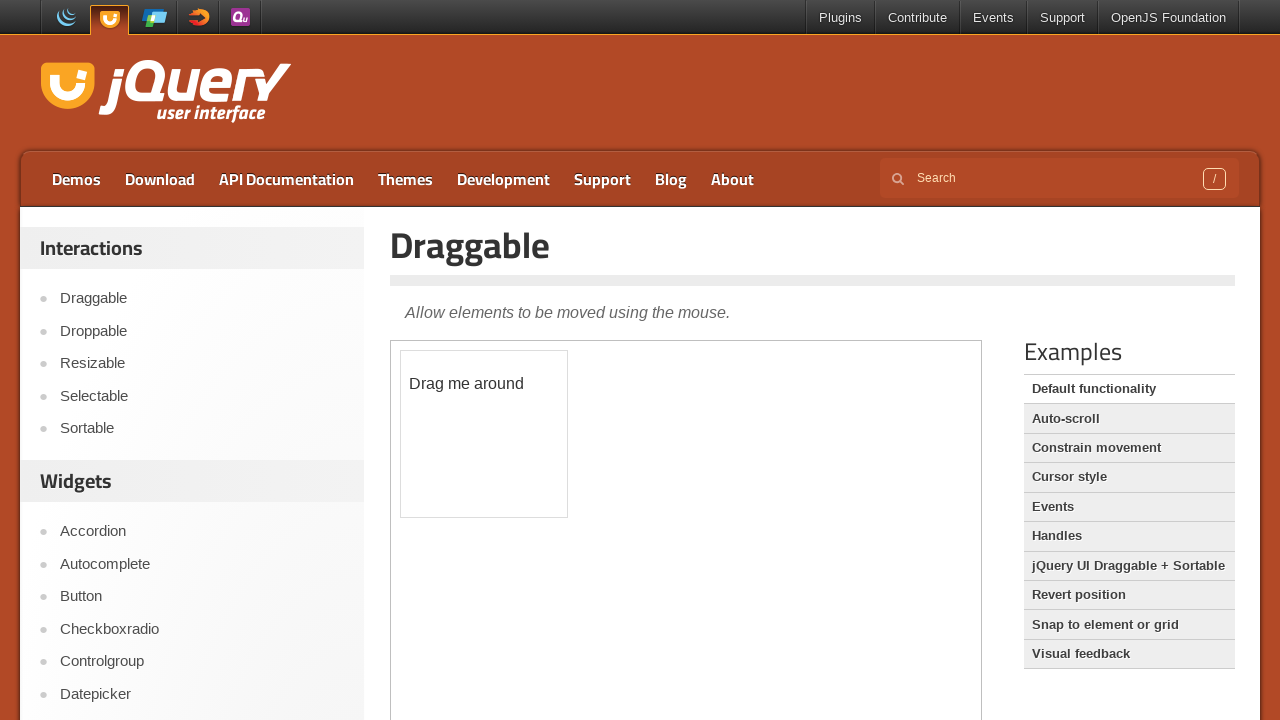

Waited for iframe to be available
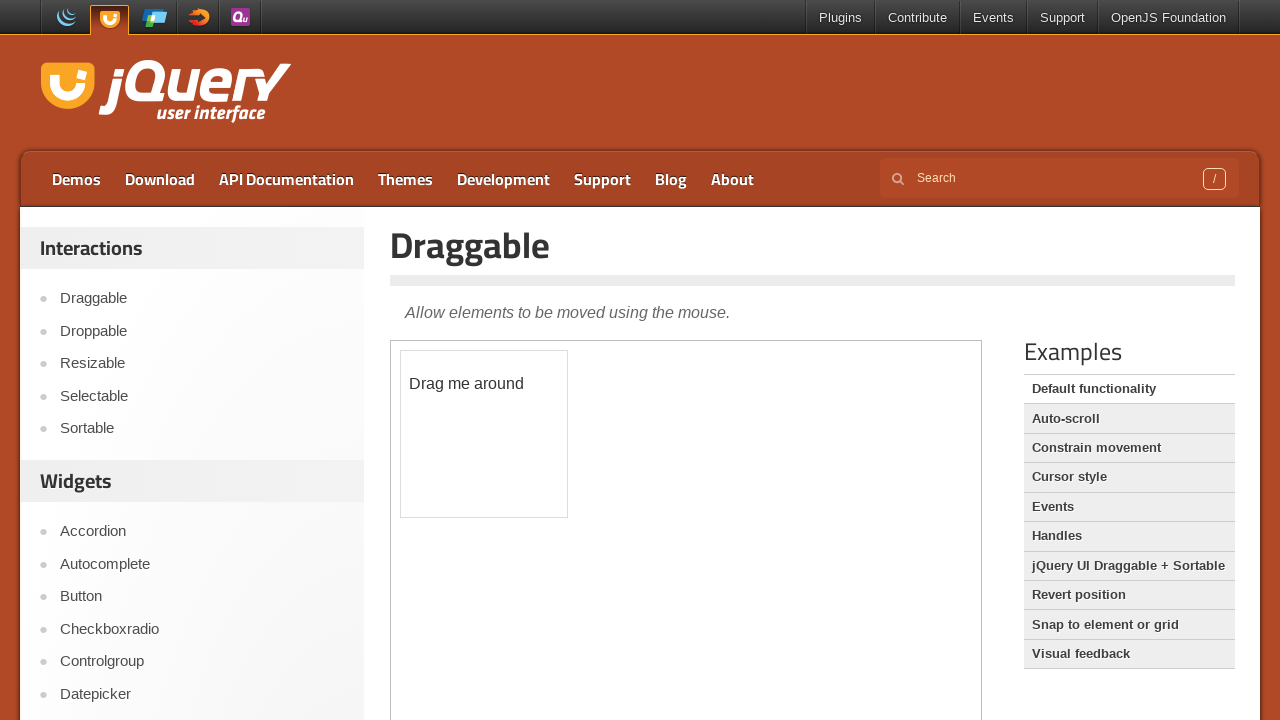

Selected the draggable demo iframe
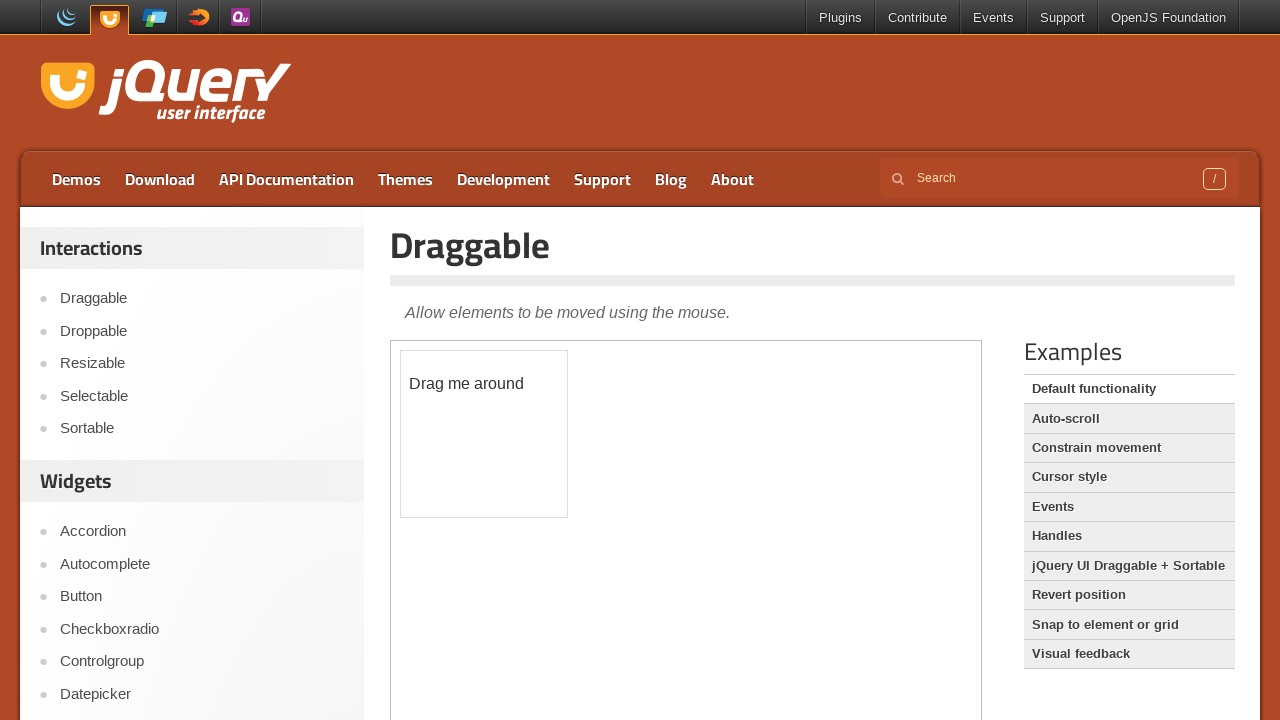

Located the draggable element
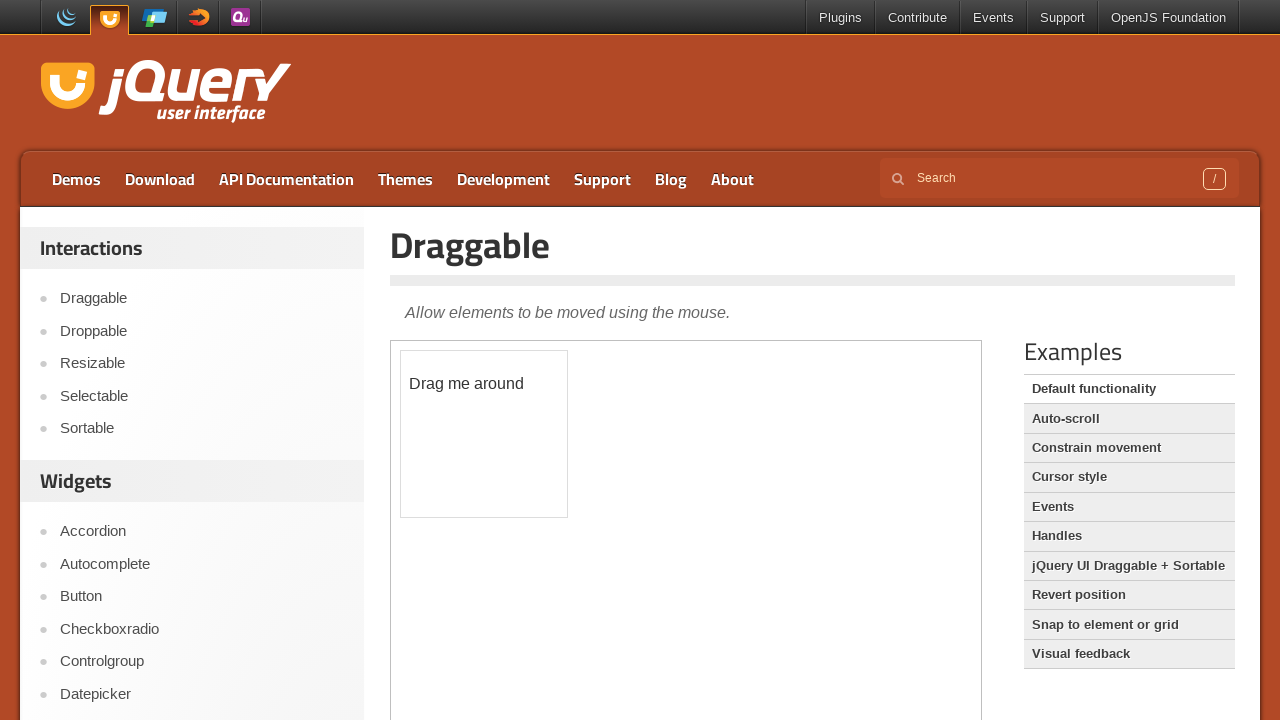

Dragged the element 100 pixels right and 100 pixels down at (501, 451)
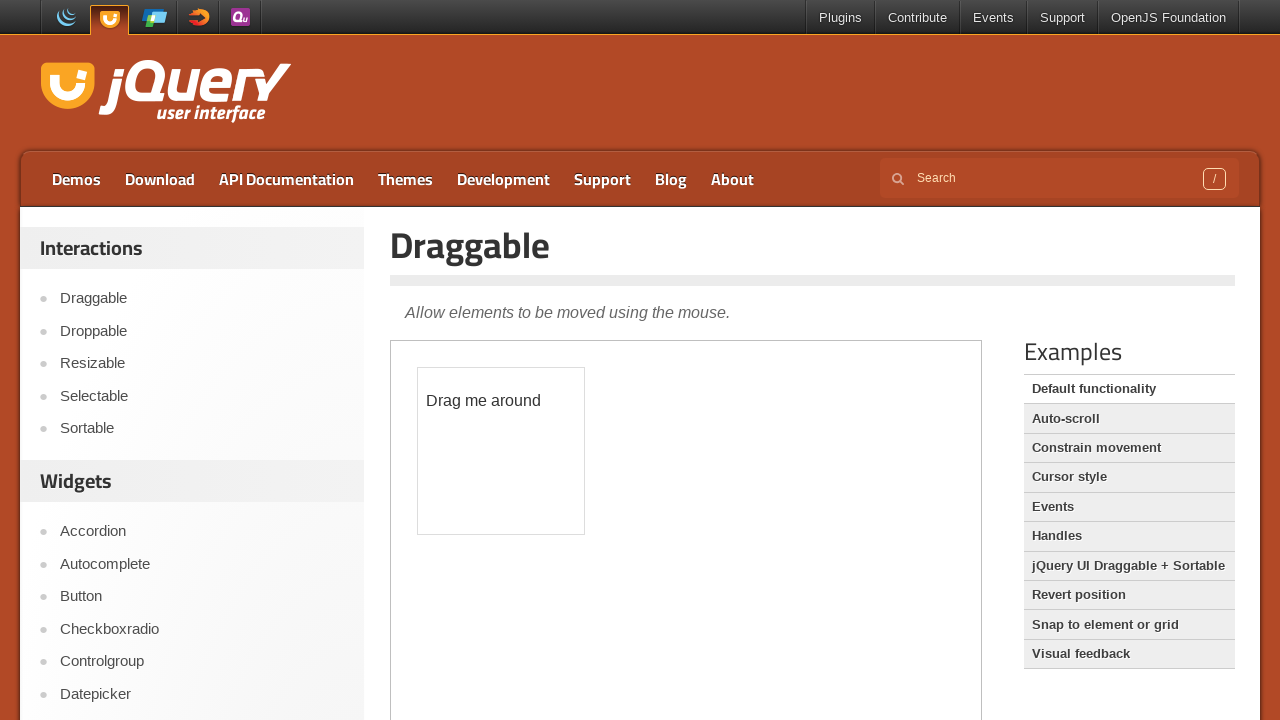

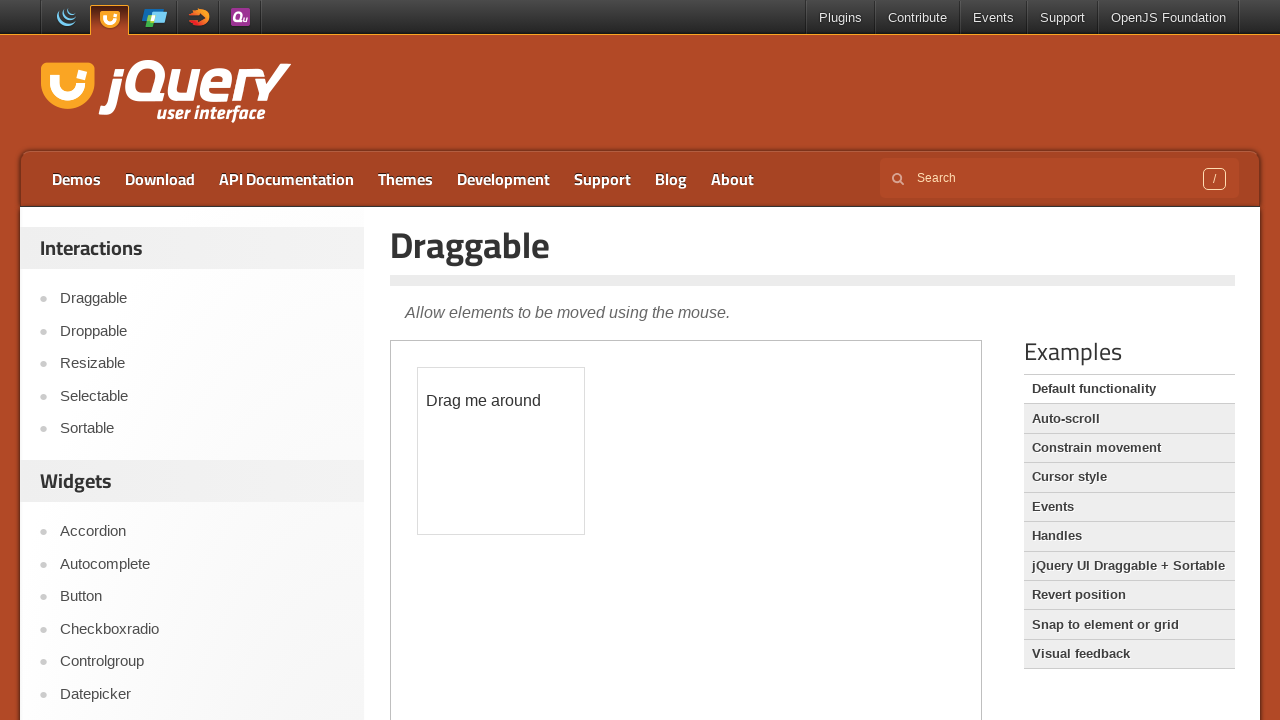